Tests dynamic loading functionality by clicking a start button and waiting for a finish message to appear with the text "Hello World!"

Starting URL: http://the-internet.herokuapp.com/dynamic_loading/2

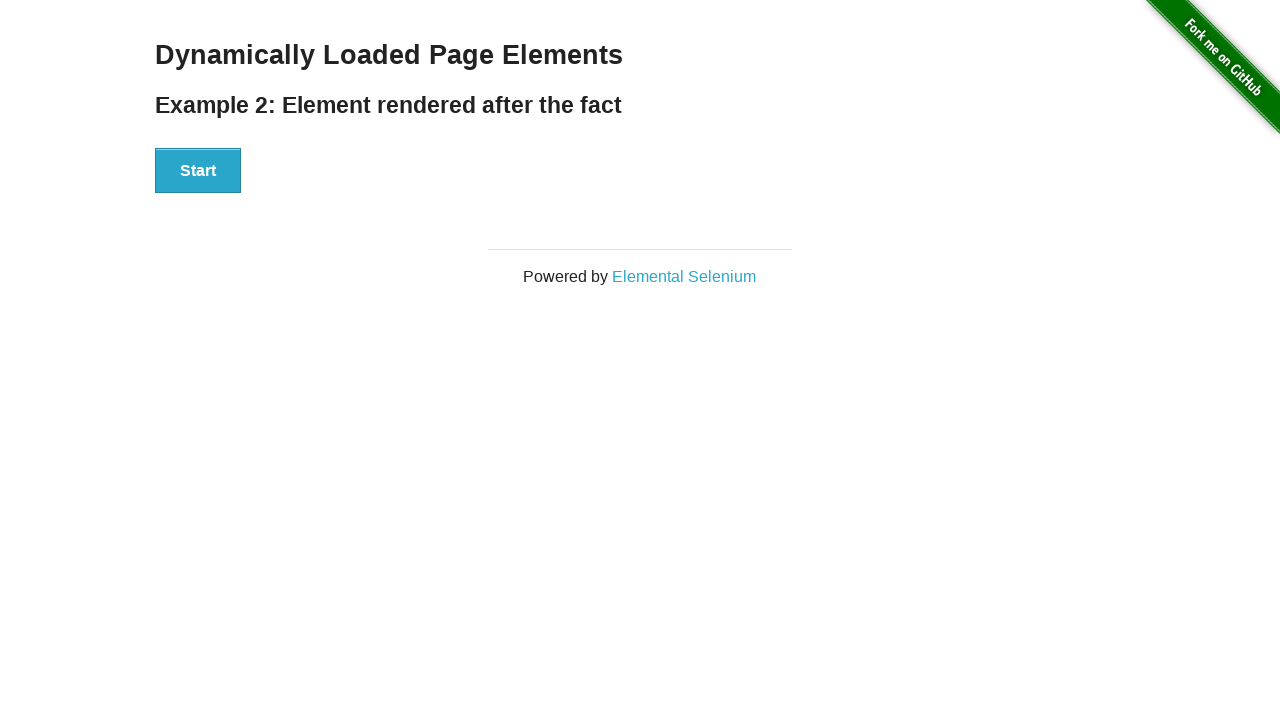

Clicked start button to trigger dynamic loading at (198, 171) on #start button
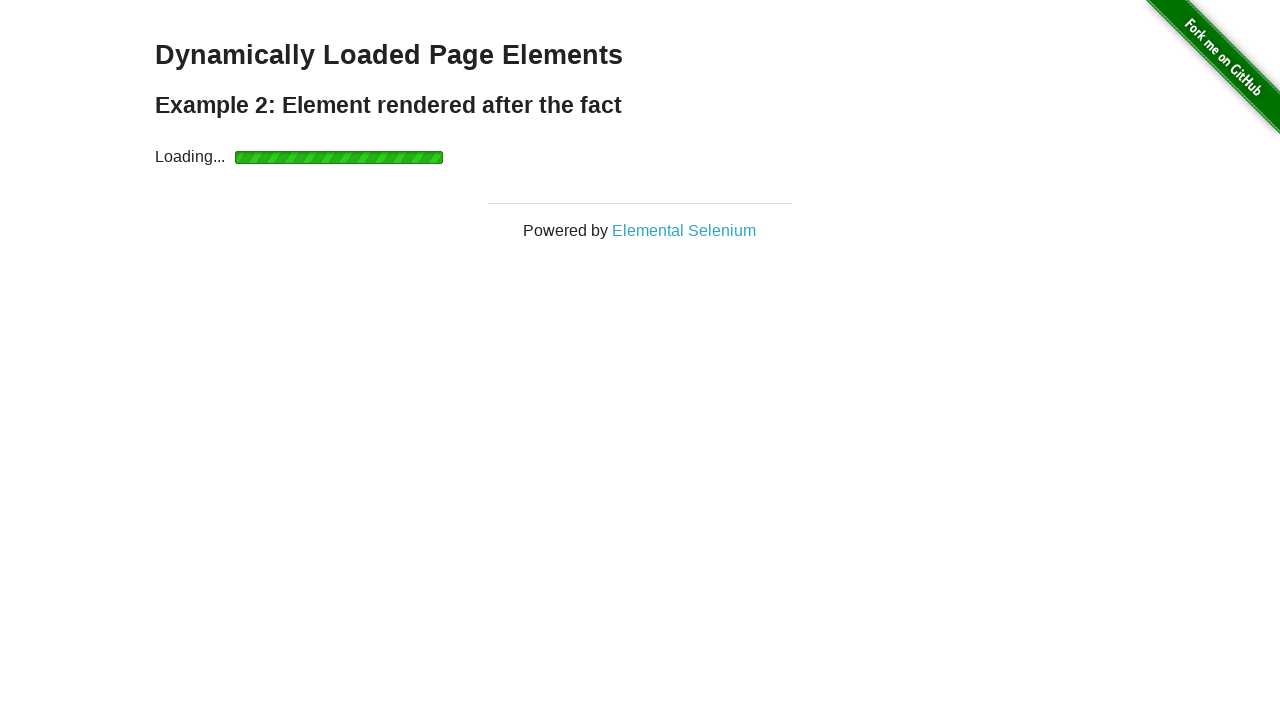

Finish element became visible after dynamic loading completed
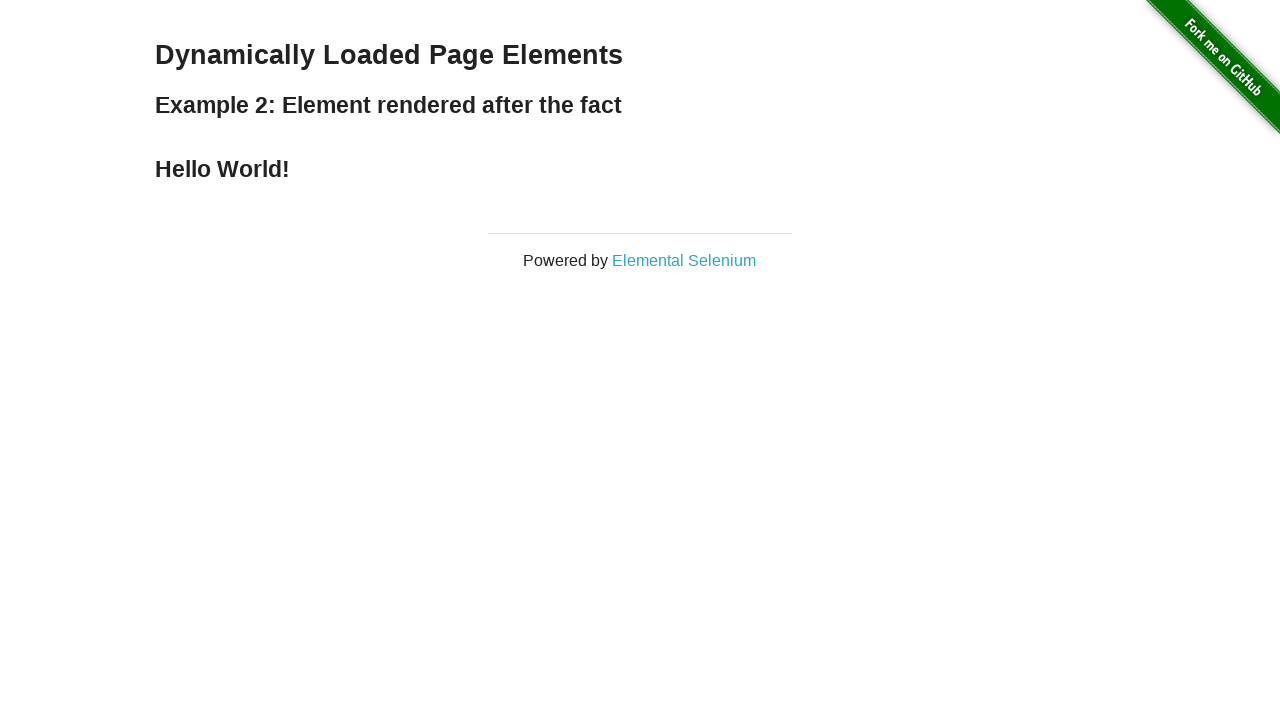

Retrieved finish element text content
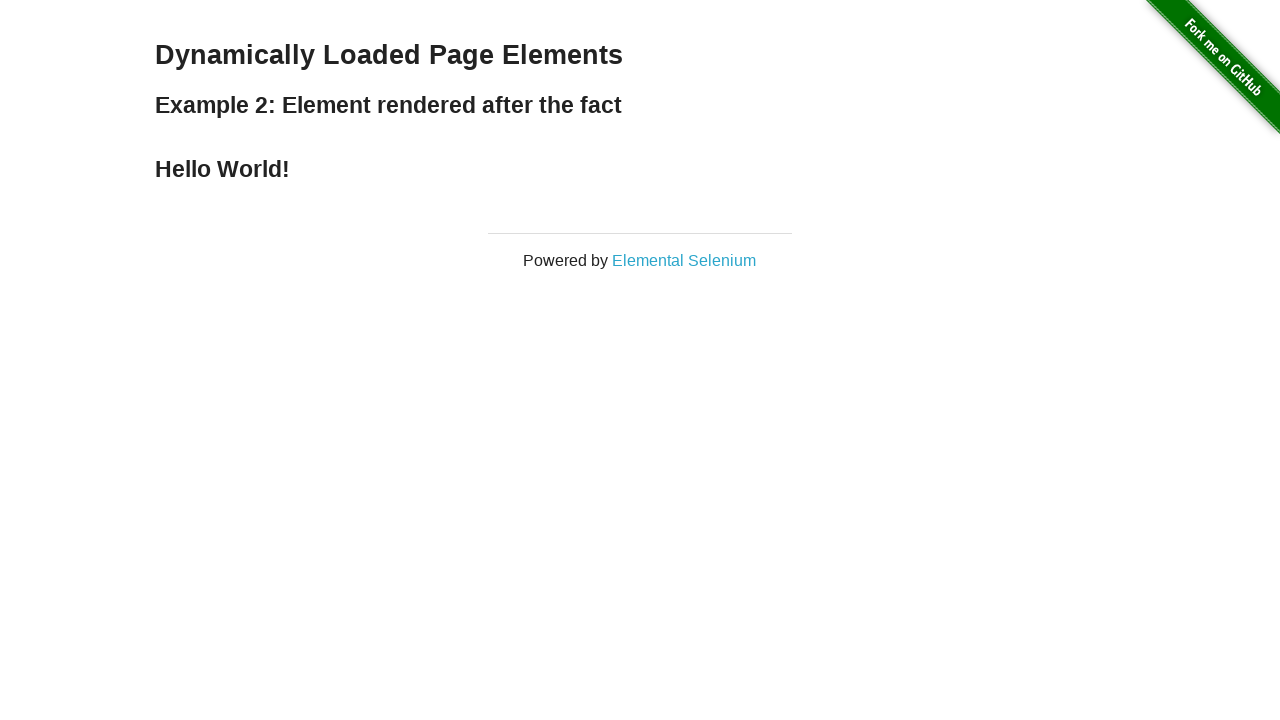

Verified finish text matches expected 'Hello World!' message
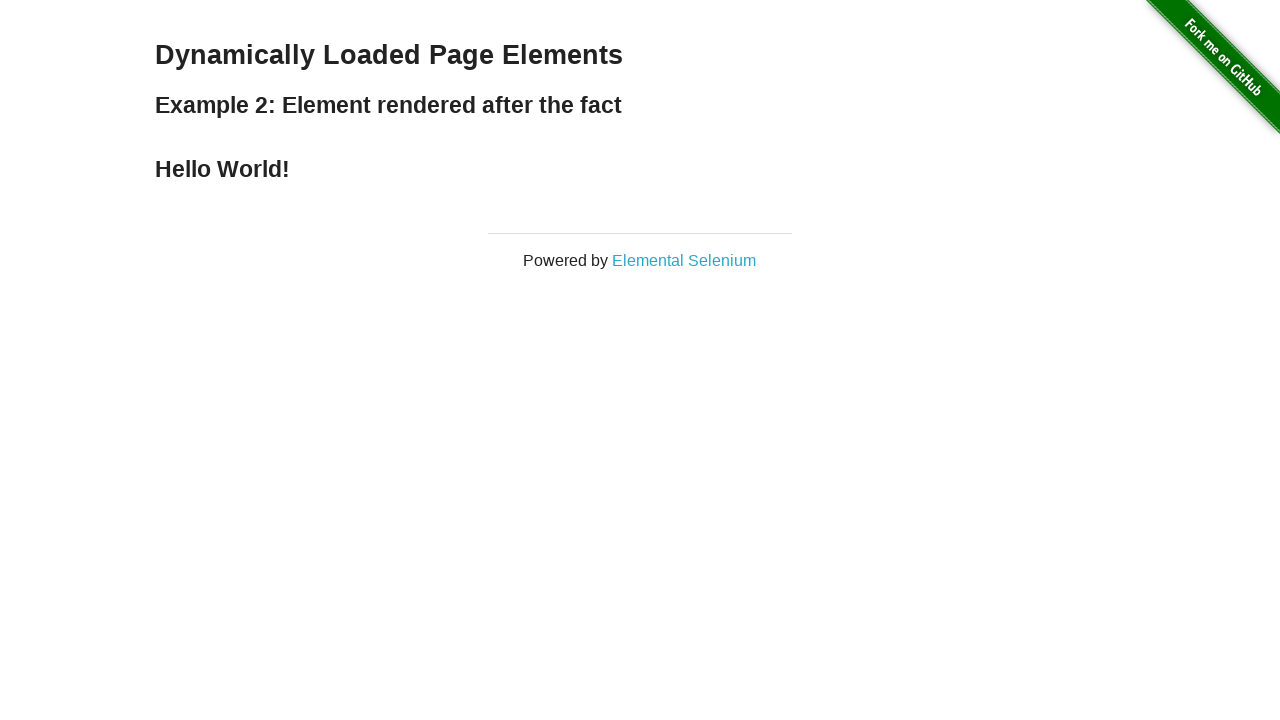

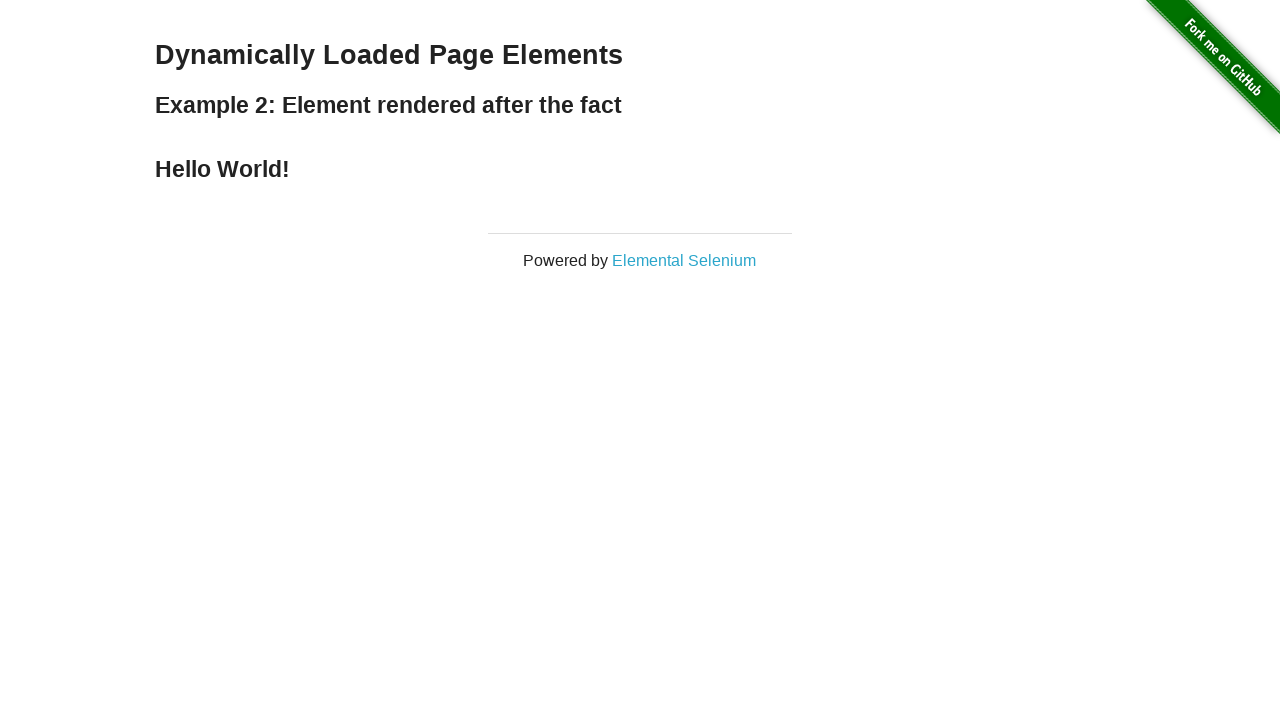